Tests checkbox handling functionality by checking a single checkbox, then checking multiple checkboxes in a loop, and finally unchecking them.

Starting URL: https://testautomationpractice.blogspot.com/

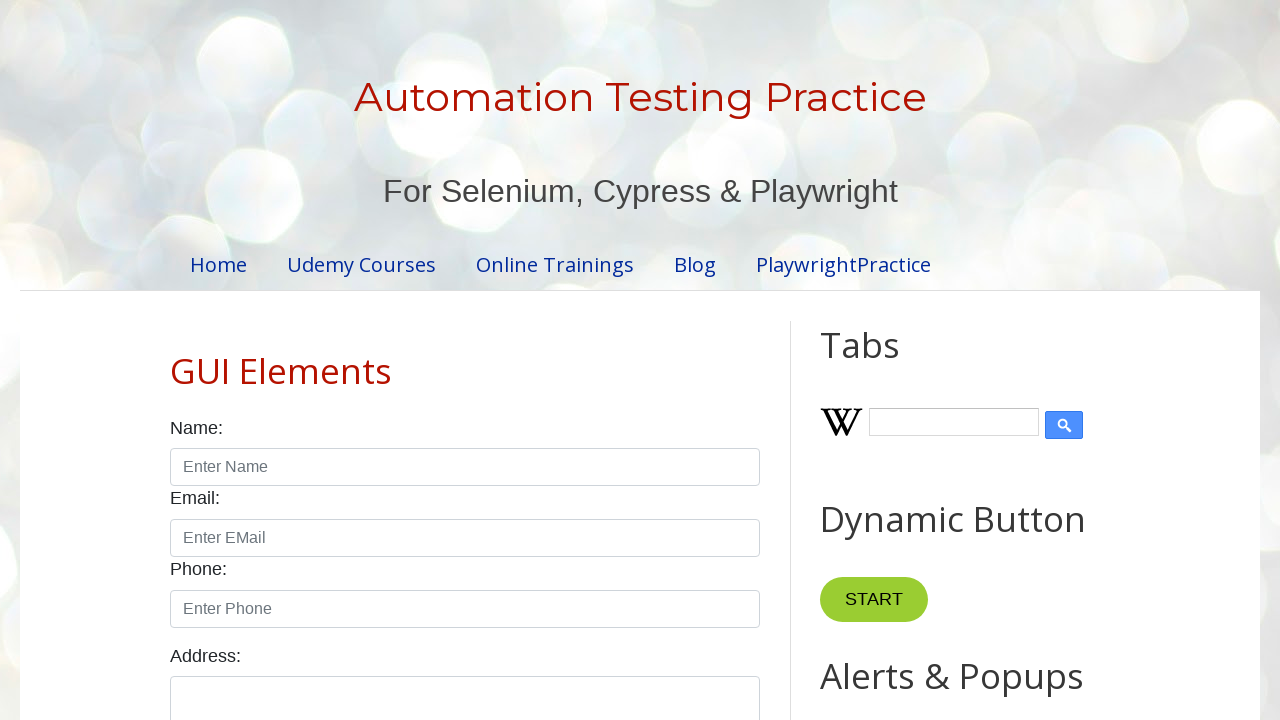

Checked the Sunday checkbox at (176, 360) on xpath=//input[@type='checkbox' and @id='sunday']
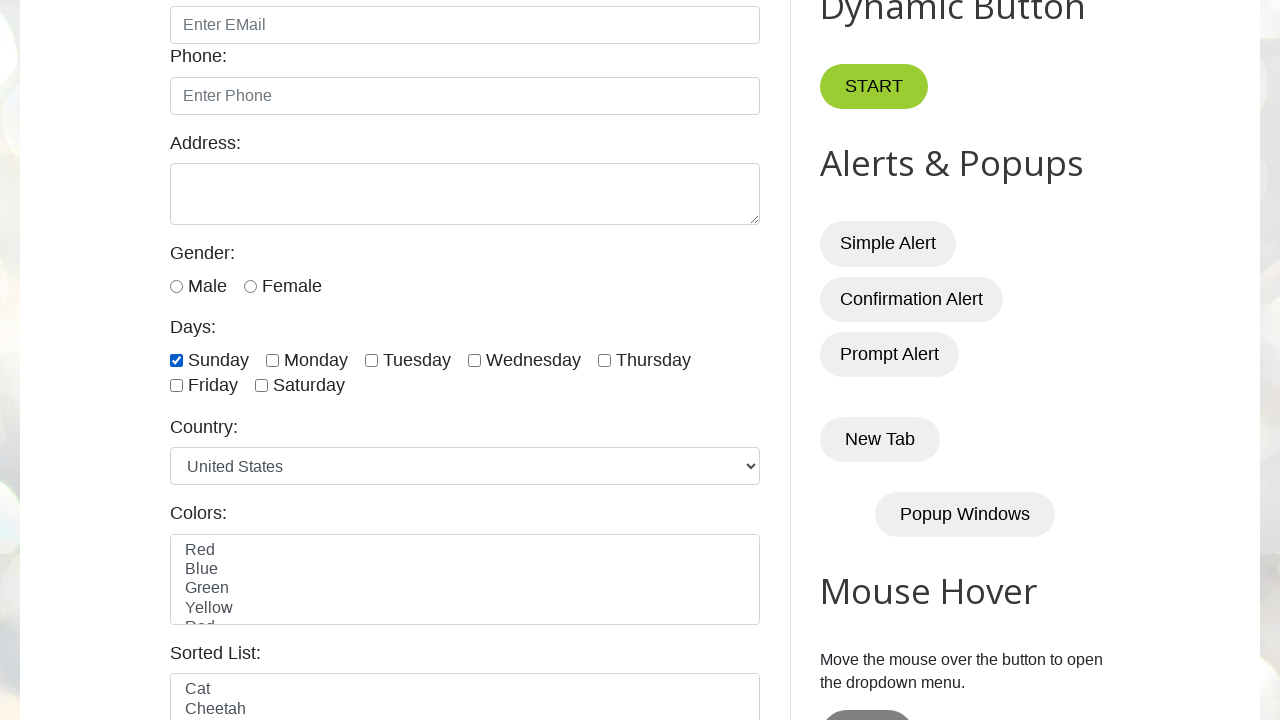

Verified Sunday checkbox is checked
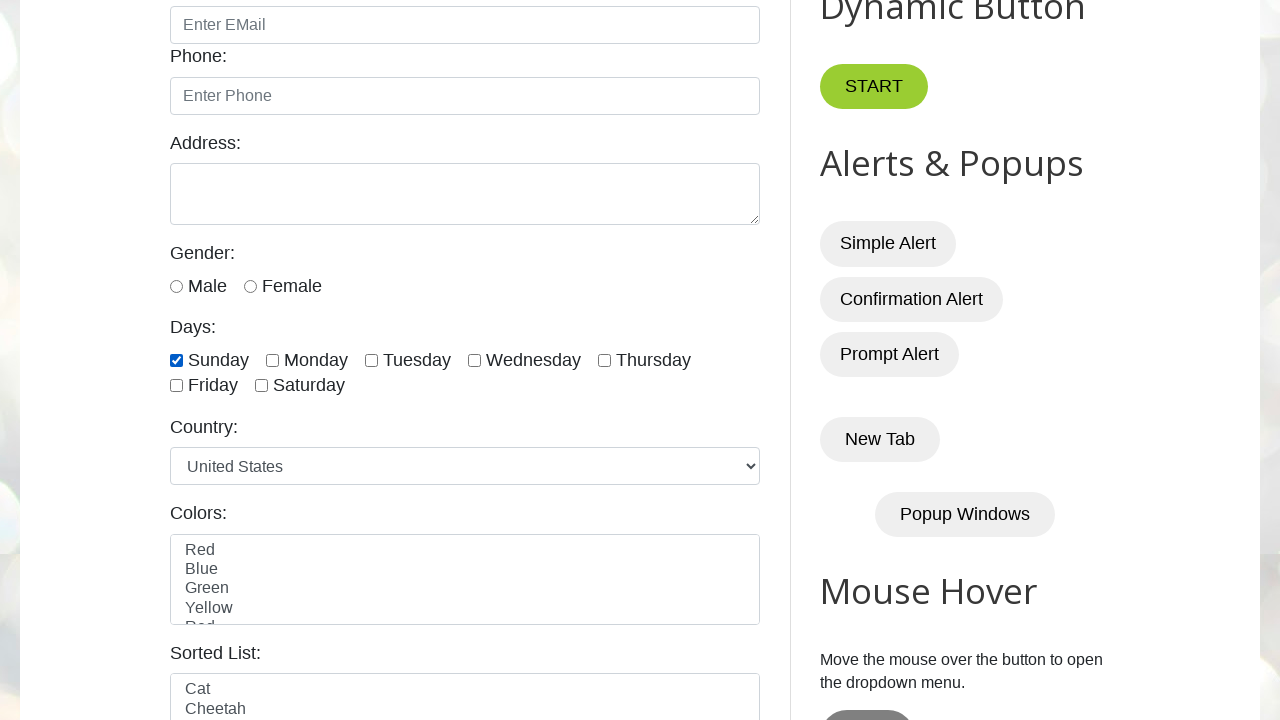

Checked checkbox: //input[@type='checkbox' and @id='tuesday'] at (372, 360) on //input[@type='checkbox' and @id='tuesday']
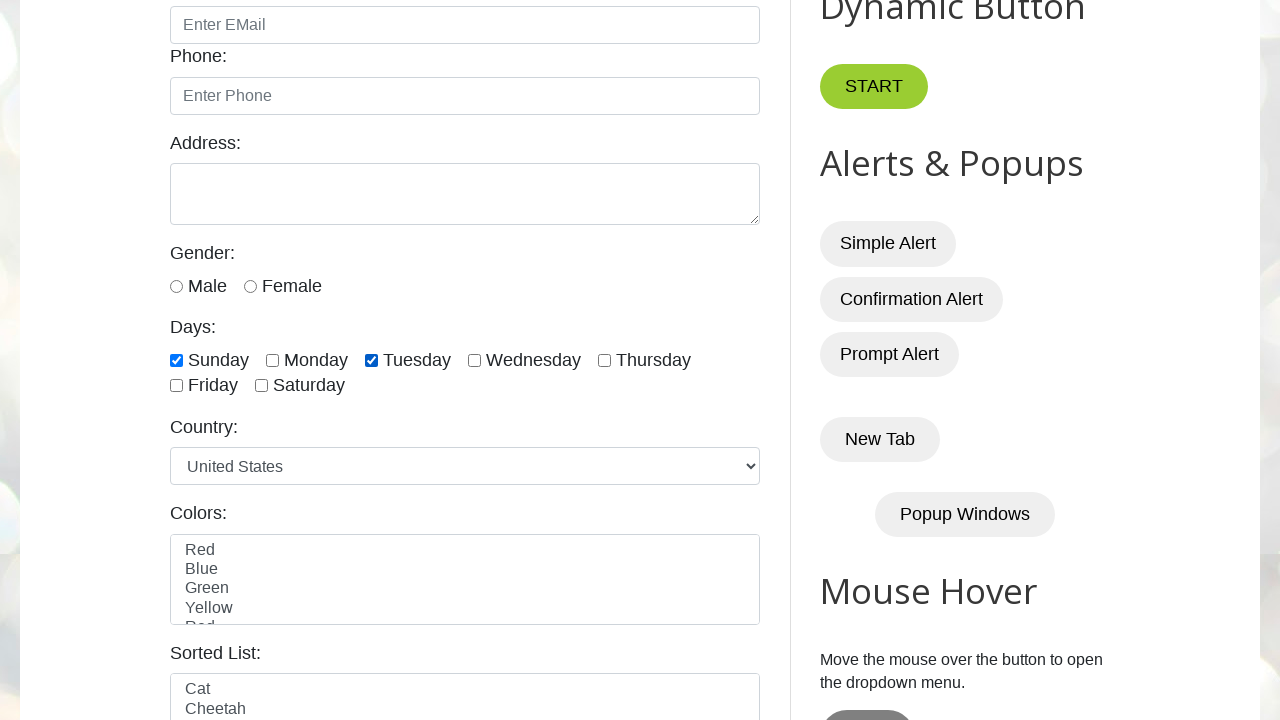

Checked checkbox: //input[@type='checkbox' and @id='friday'] at (176, 386) on //input[@type='checkbox' and @id='friday']
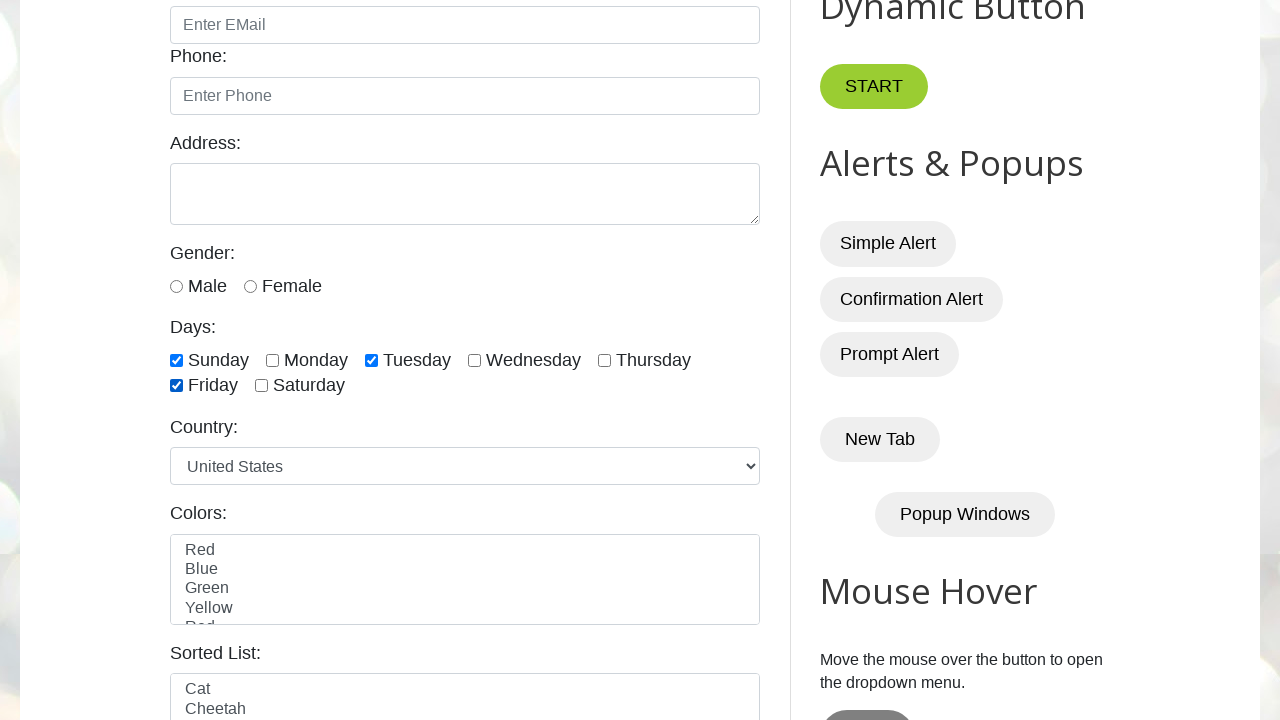

Checked checkbox: //input[@type='checkbox' and @id='monday'] at (272, 360) on //input[@type='checkbox' and @id='monday']
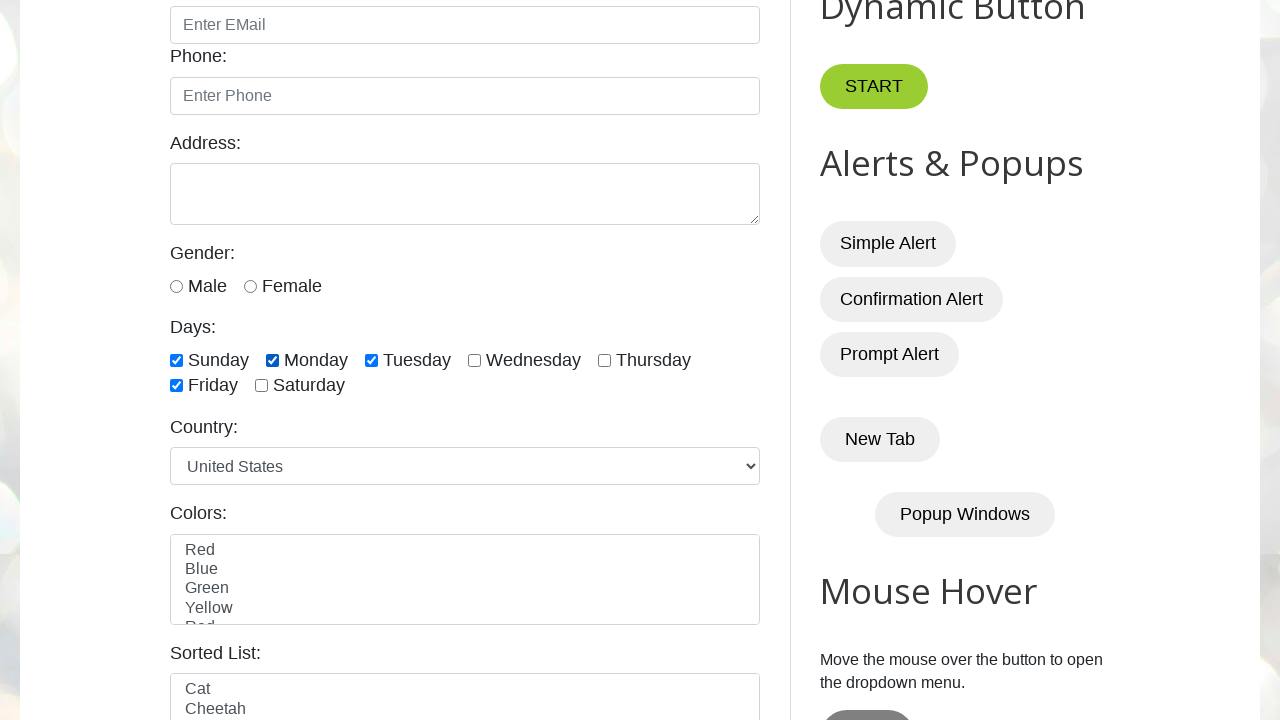

Unchecked checkbox: //input[@type='checkbox' and @id='tuesday'] at (372, 360) on //input[@type='checkbox' and @id='tuesday']
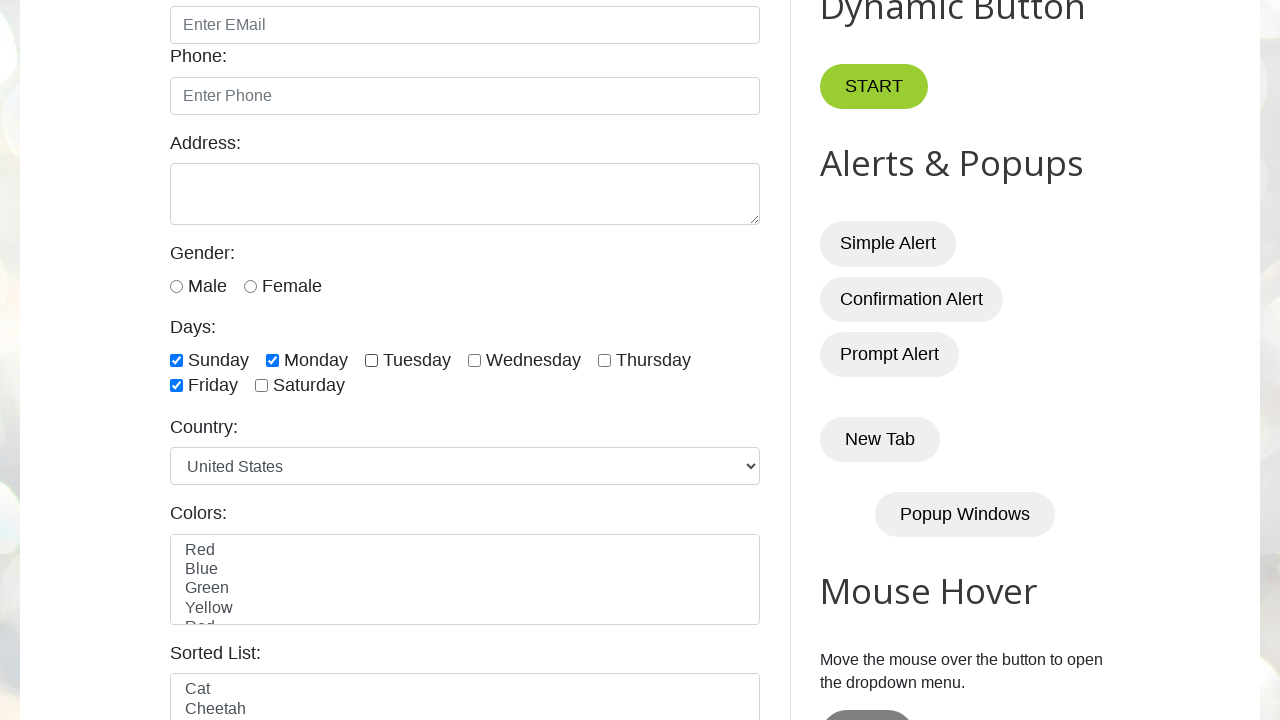

Unchecked checkbox: //input[@type='checkbox' and @id='friday'] at (176, 386) on //input[@type='checkbox' and @id='friday']
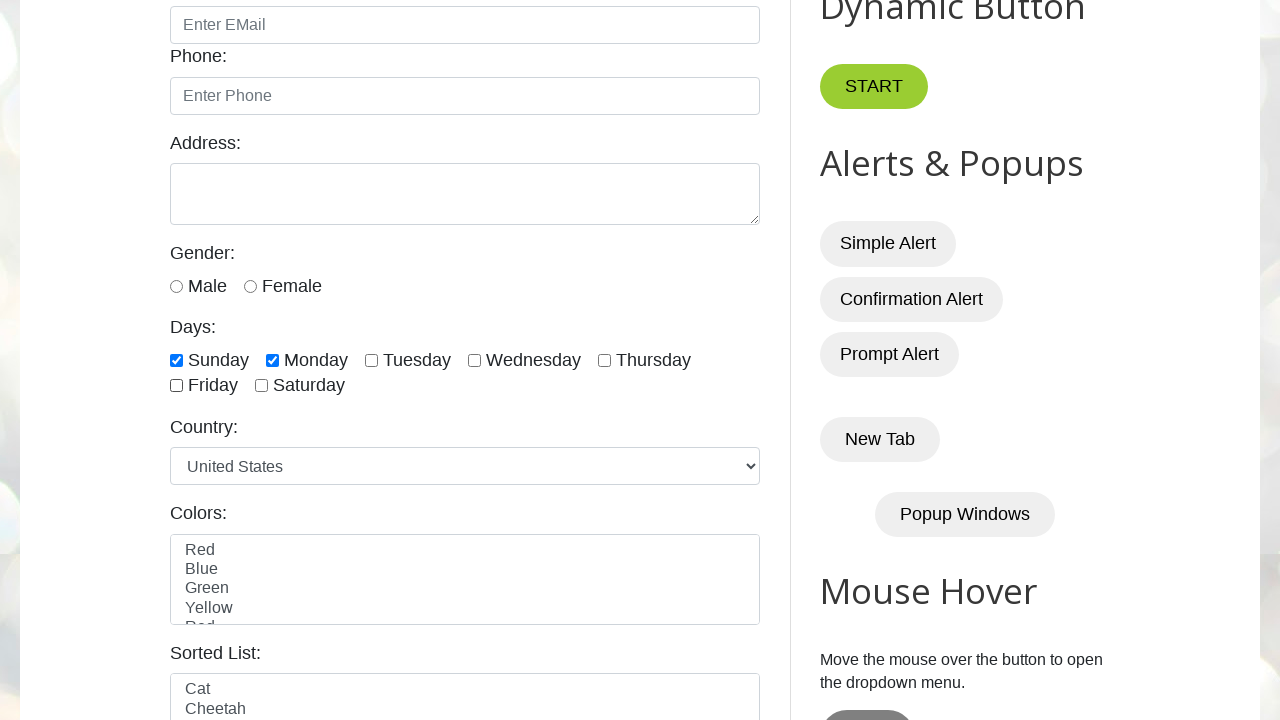

Unchecked checkbox: //input[@type='checkbox' and @id='monday'] at (272, 360) on //input[@type='checkbox' and @id='monday']
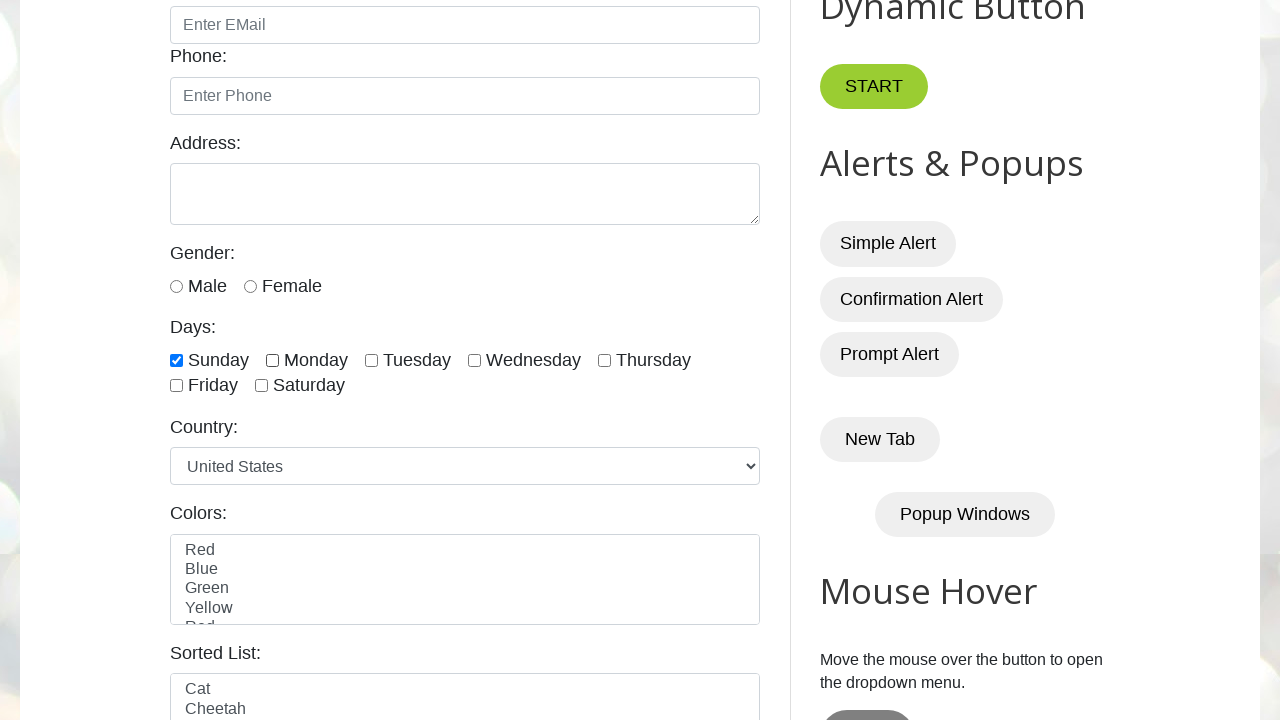

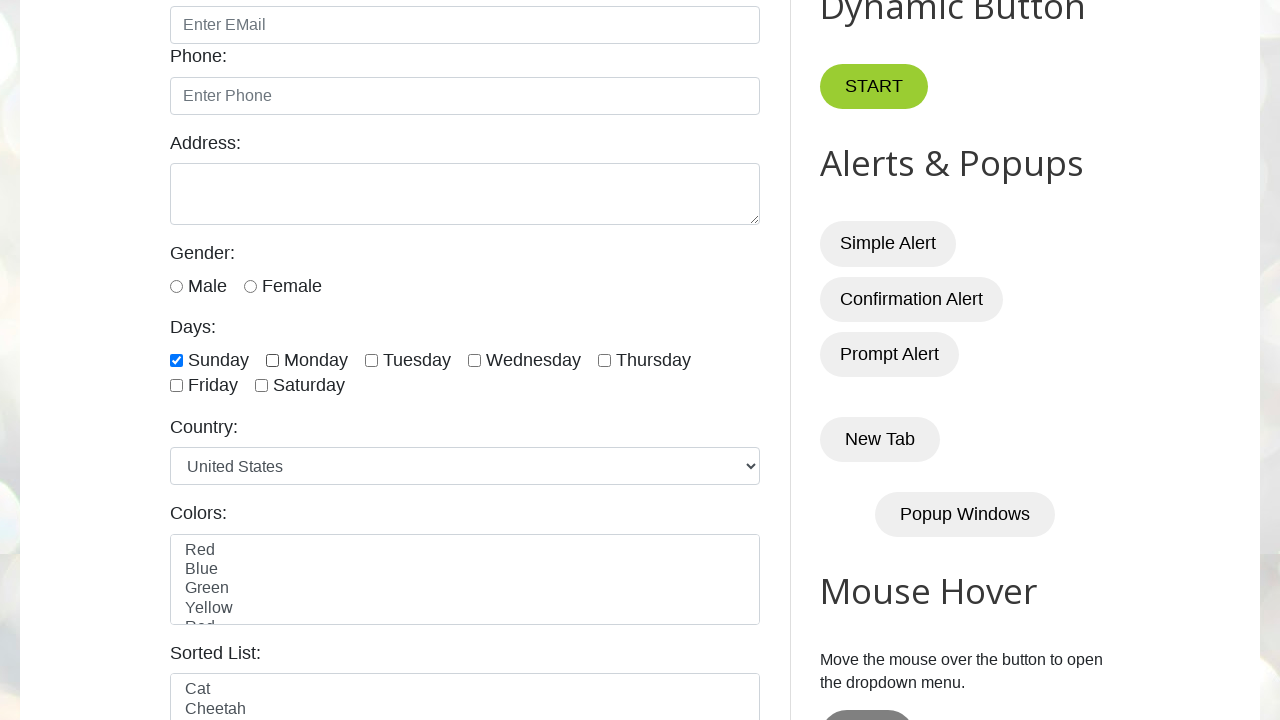